Tests drag and drop functionality on the jQuery UI droppable demo page by dragging an element from its source position to a target drop zone within an iframe.

Starting URL: https://jqueryui.com/droppable/

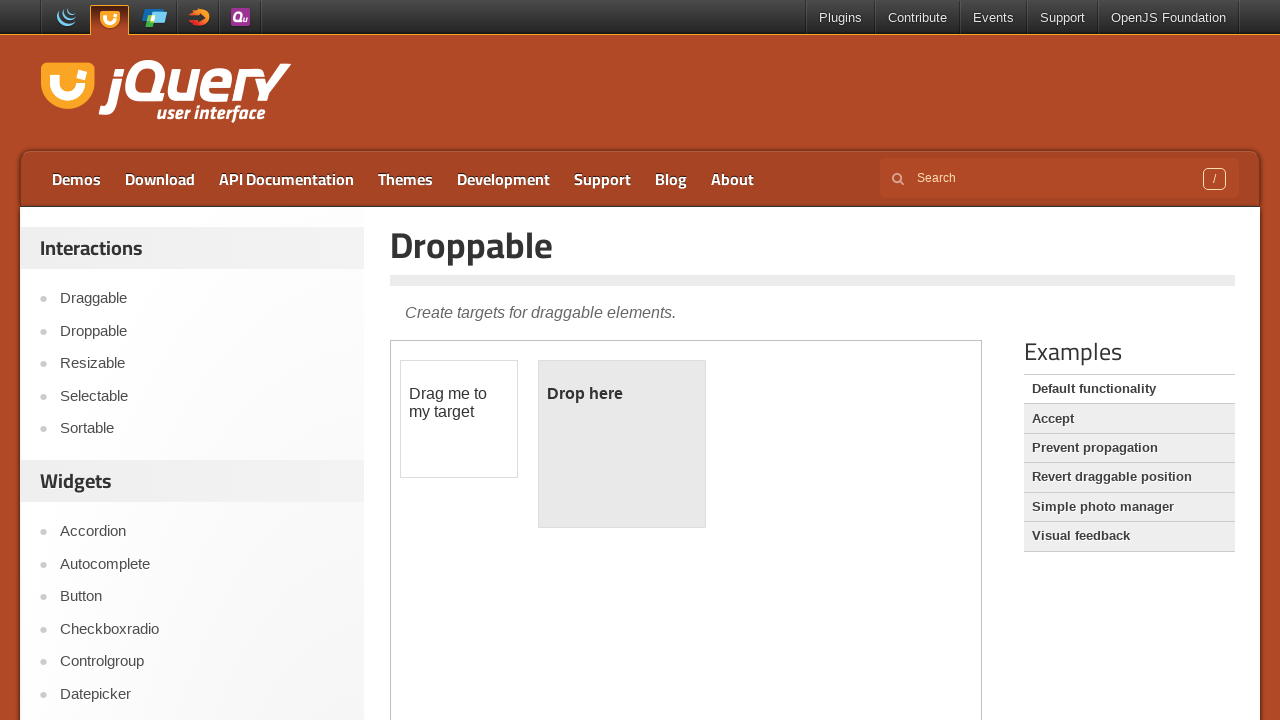

Navigated to jQuery UI droppable demo page
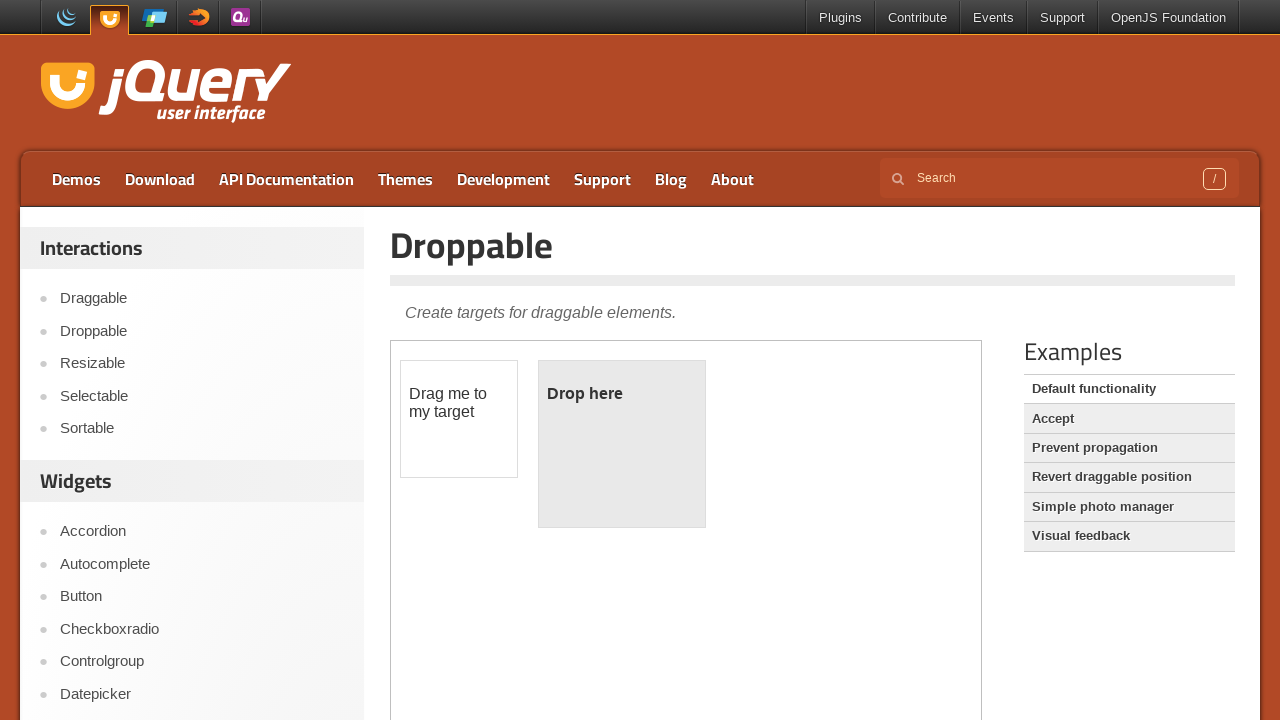

Located the iframe containing the drag and drop demo
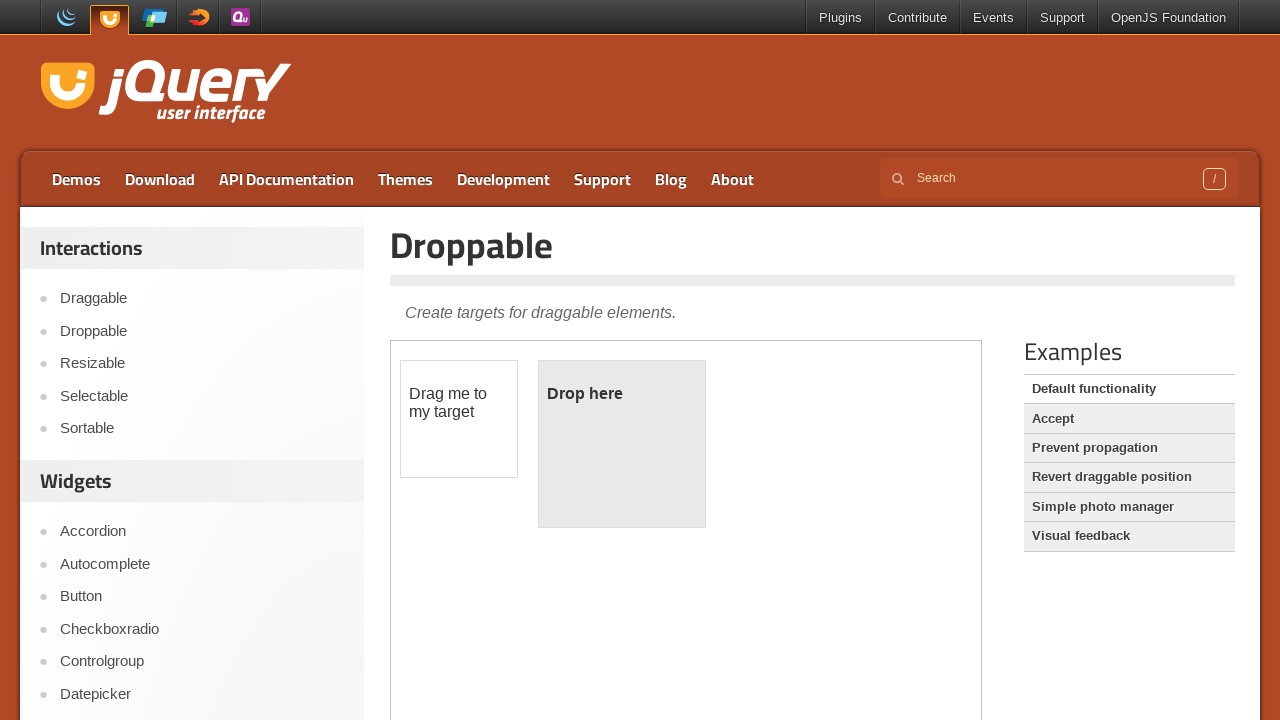

Located the draggable source element
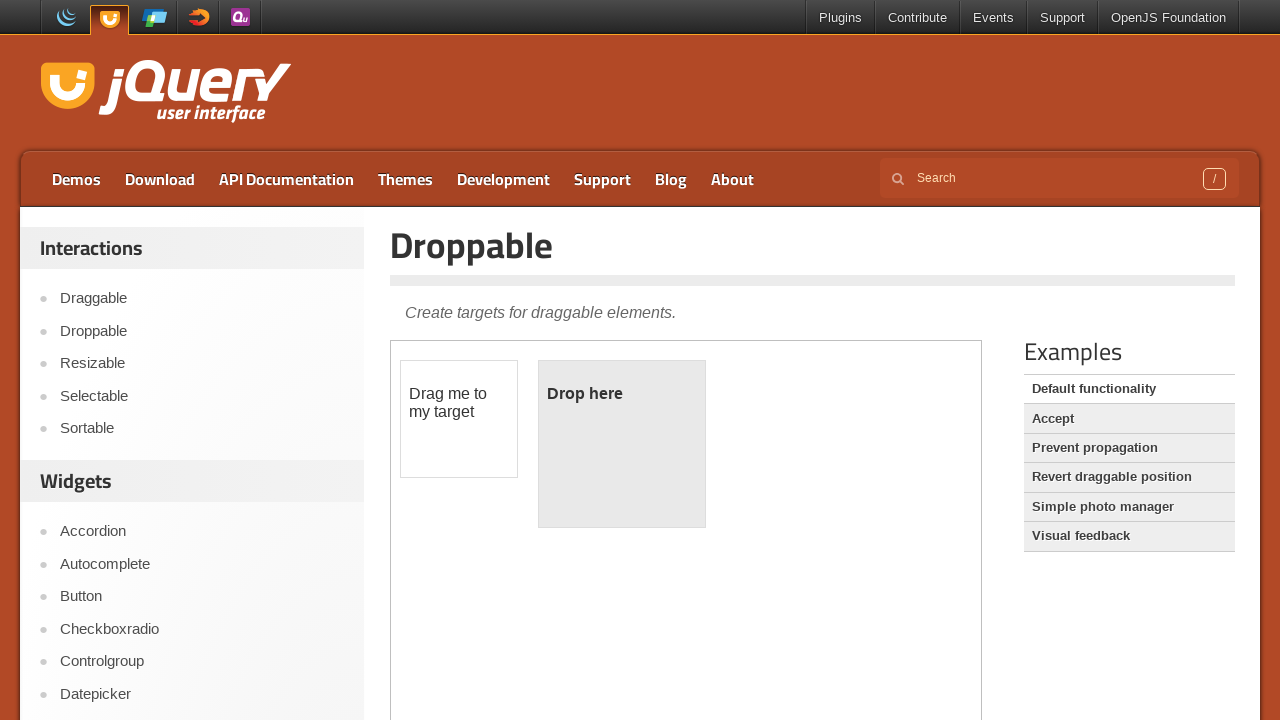

Located the droppable target element
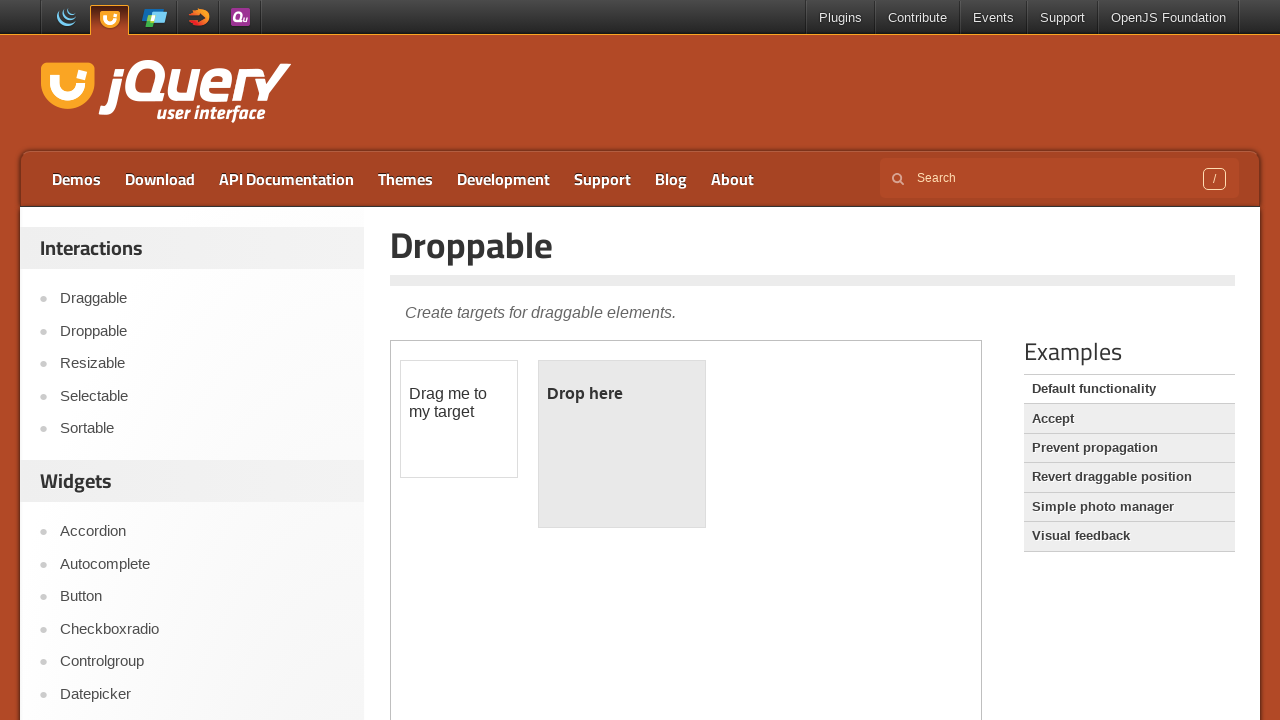

Dragged element from source position to target drop zone at (622, 394)
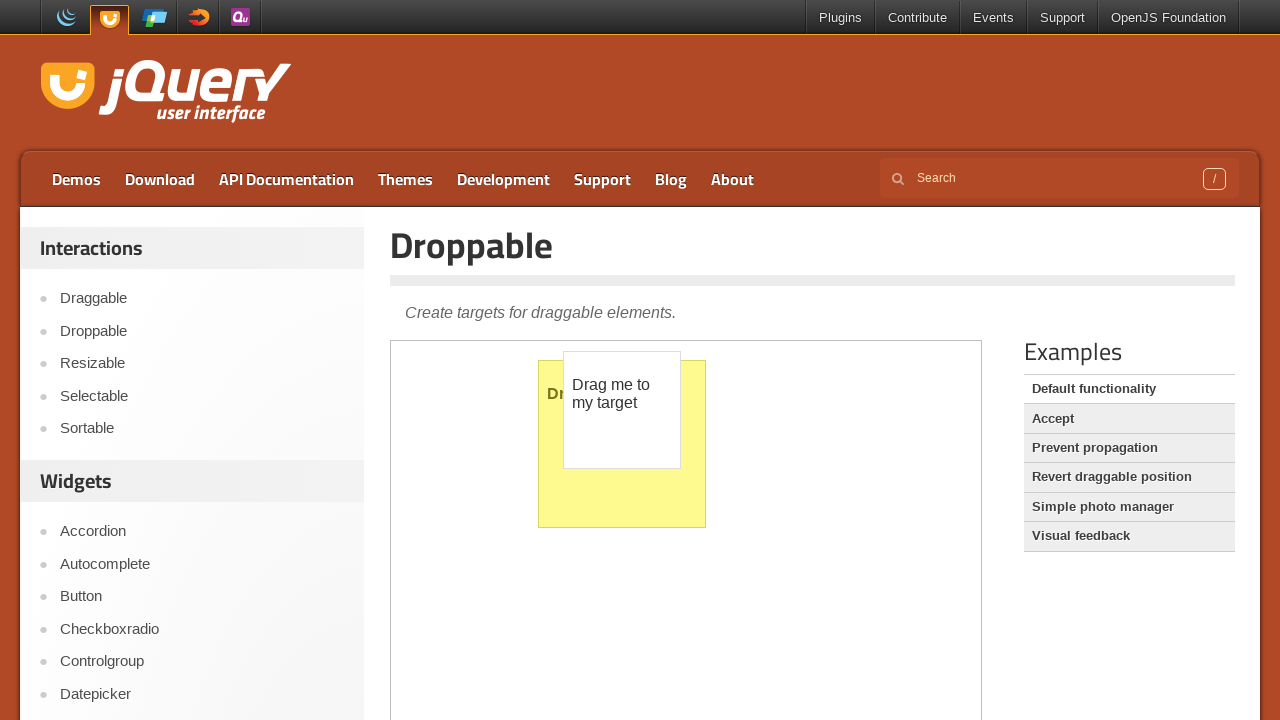

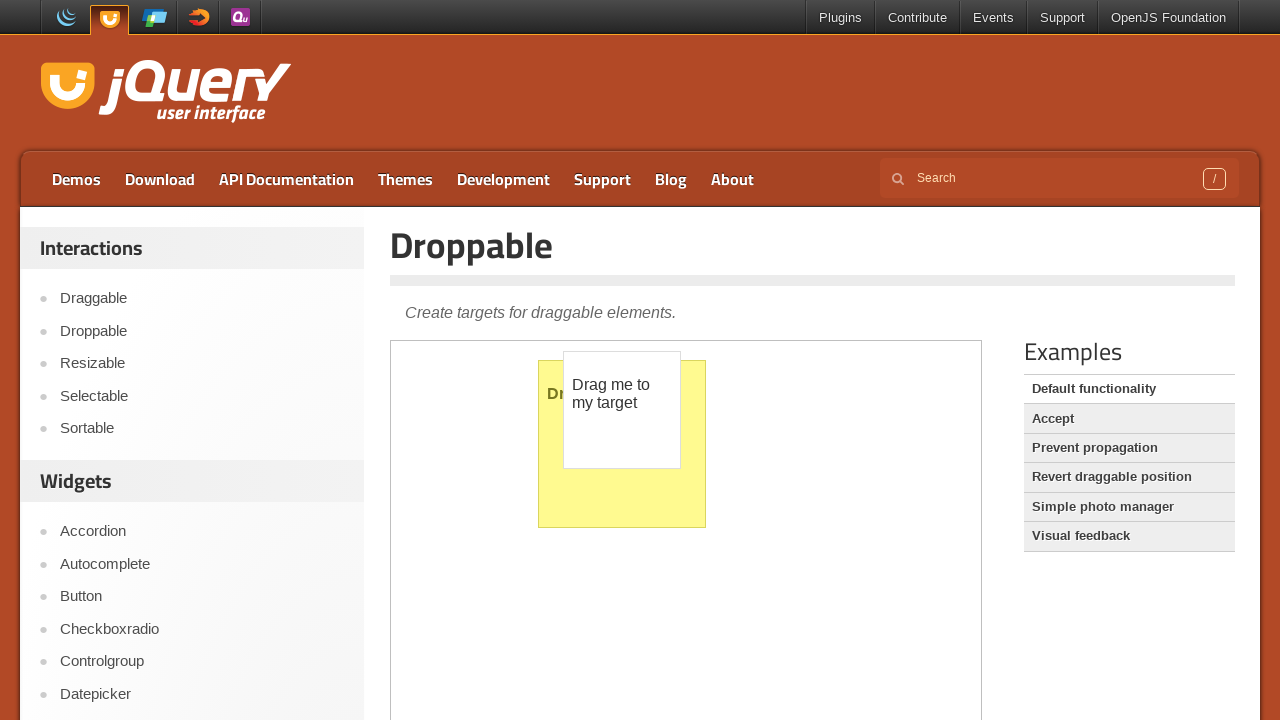